Verifies that various input fields for online replenishment (phone, sum, email) across different payment categories display correct placeholder text in Russian.

Starting URL: https://www.mts.by/

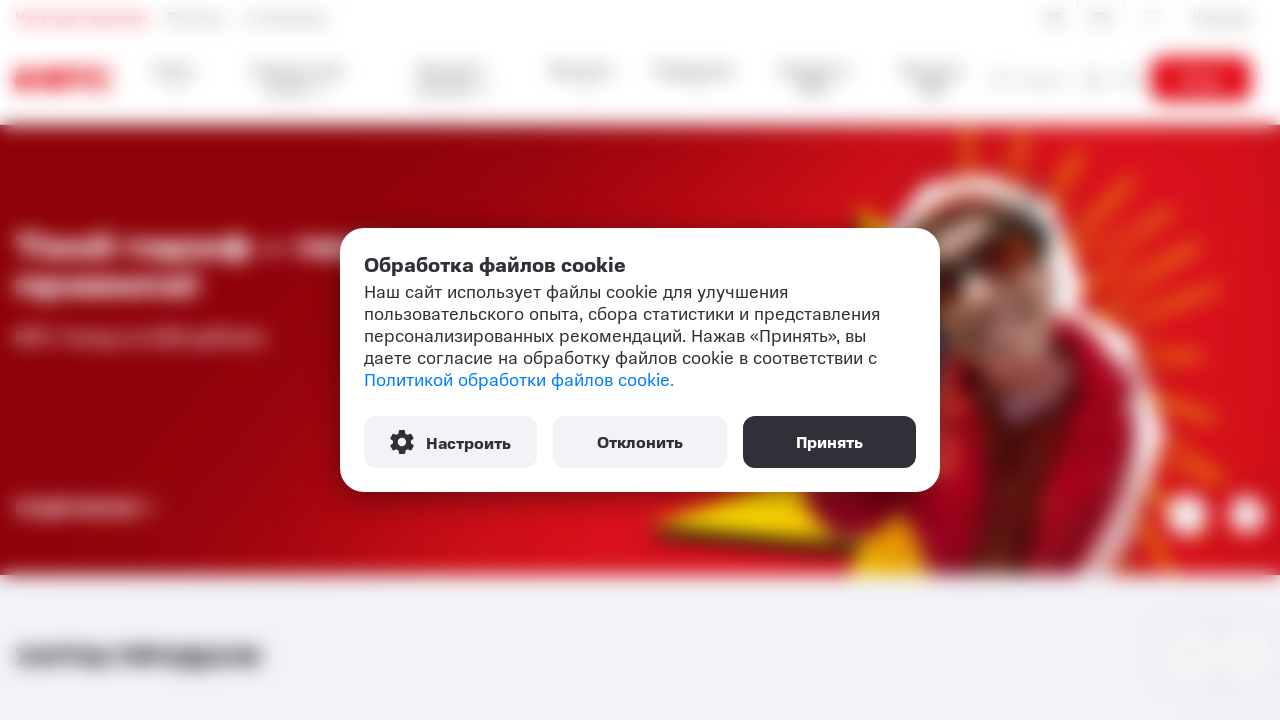

Waited for connection phone field to load
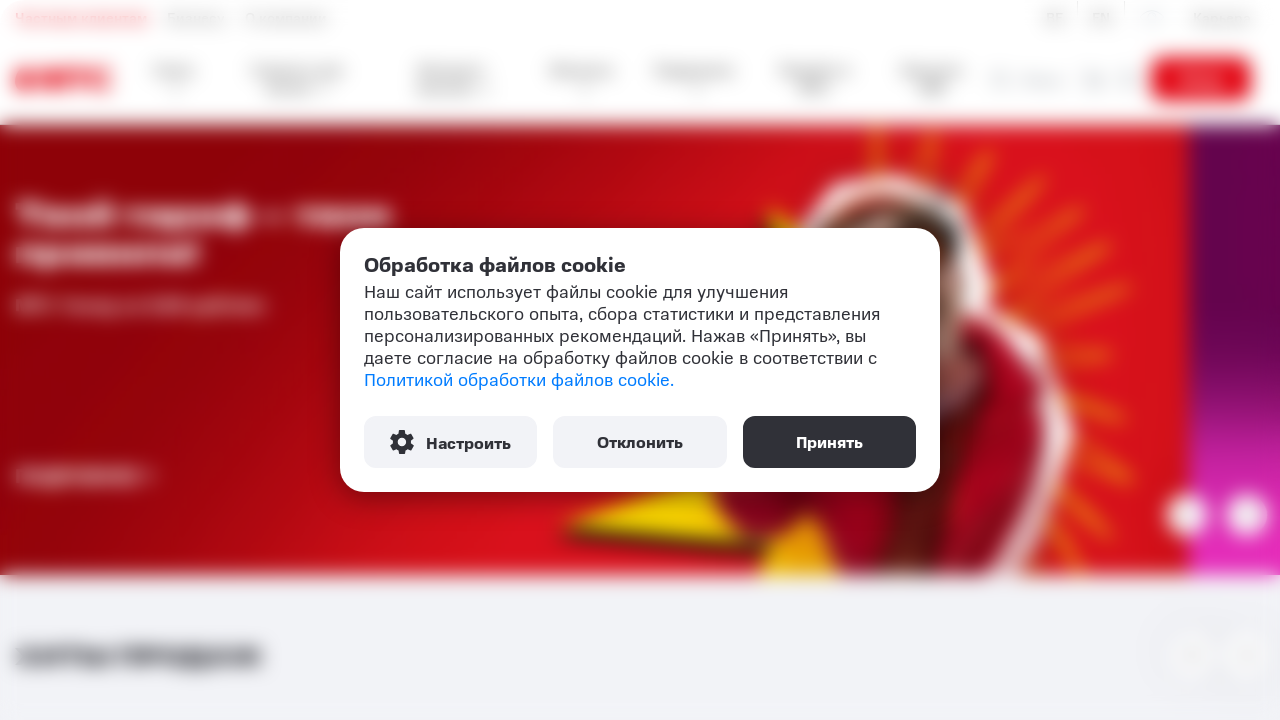

Retrieved placeholder text from connection phone field
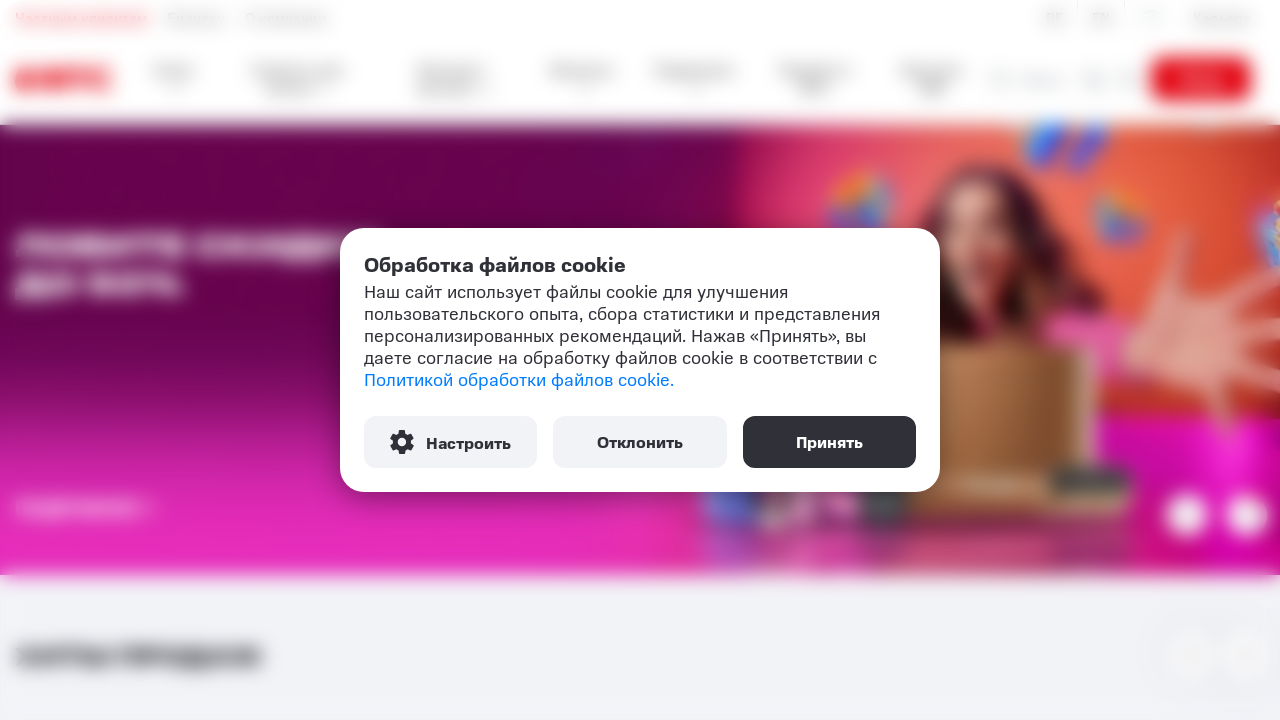

Verified connection phone placeholder is 'Номер телефона'
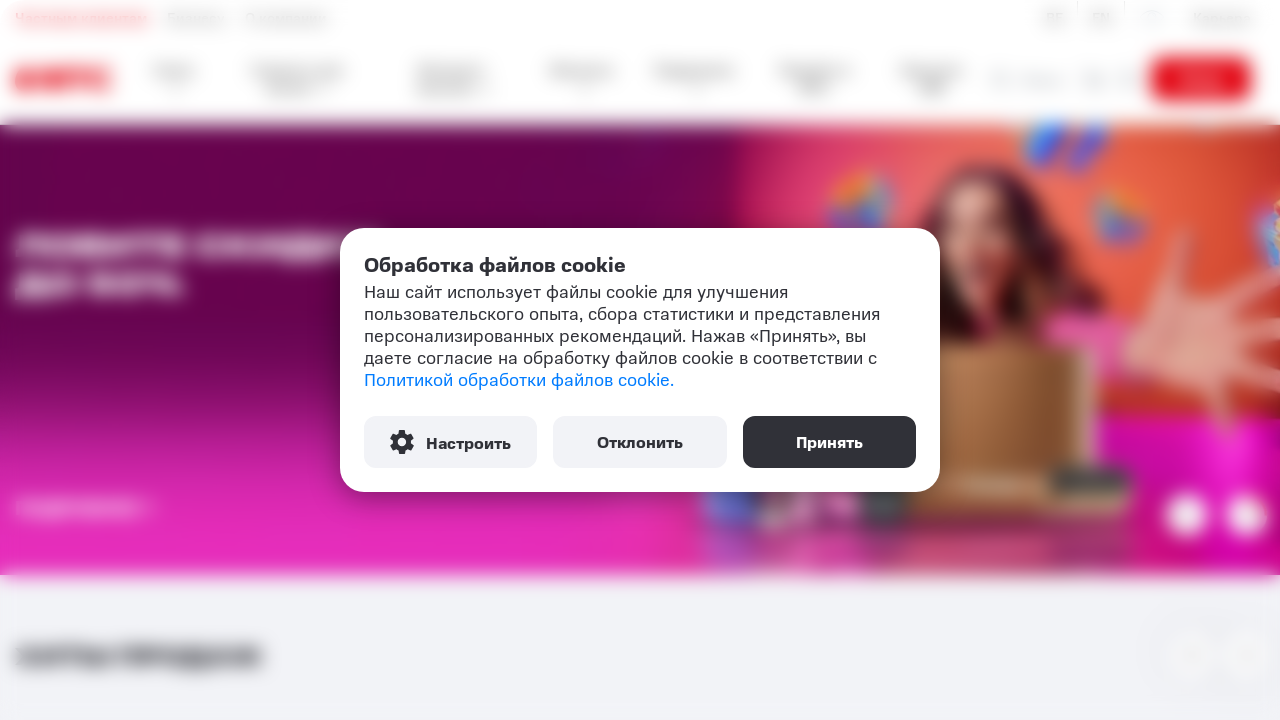

Retrieved placeholder text from connection sum field
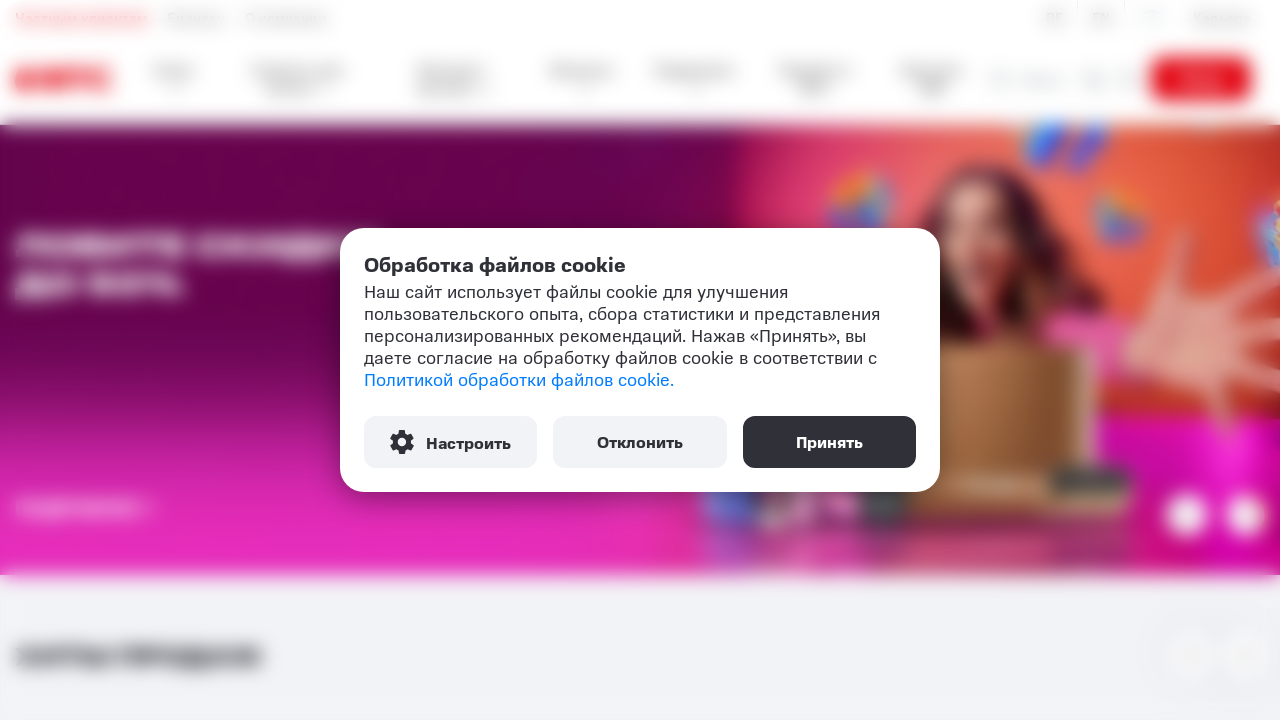

Verified connection sum placeholder is 'Сумма'
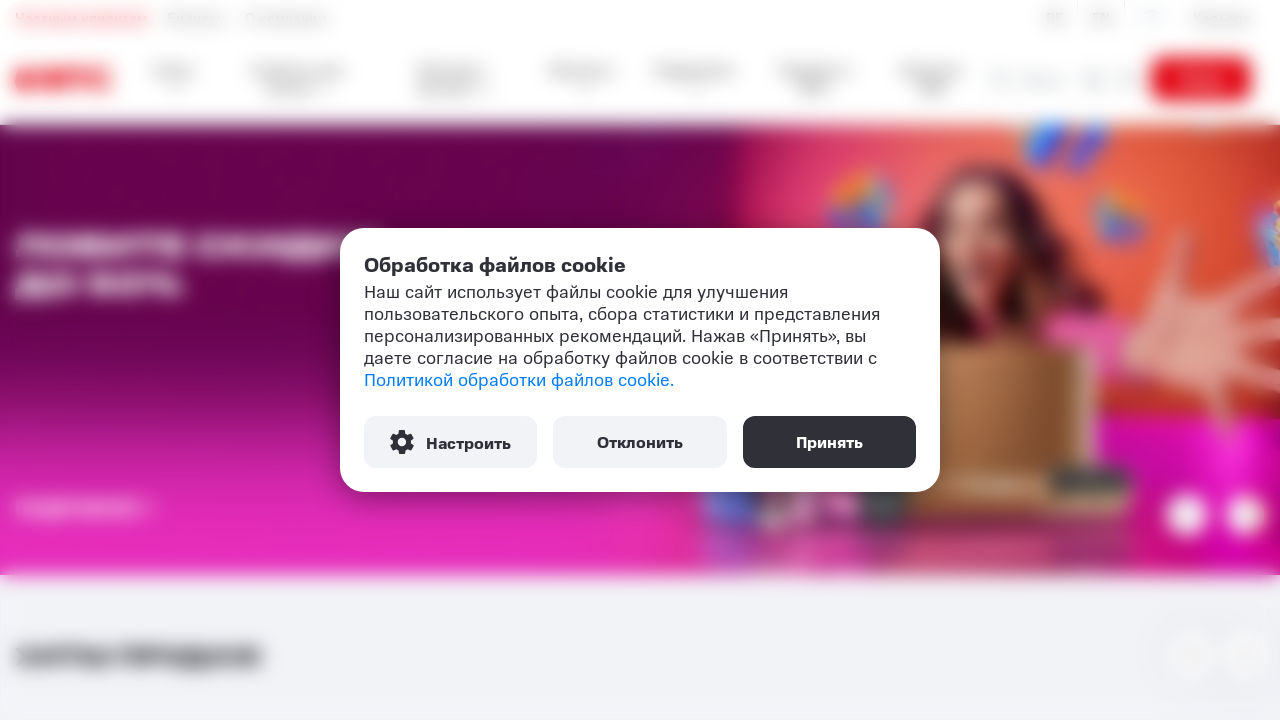

Retrieved placeholder text from connection email field
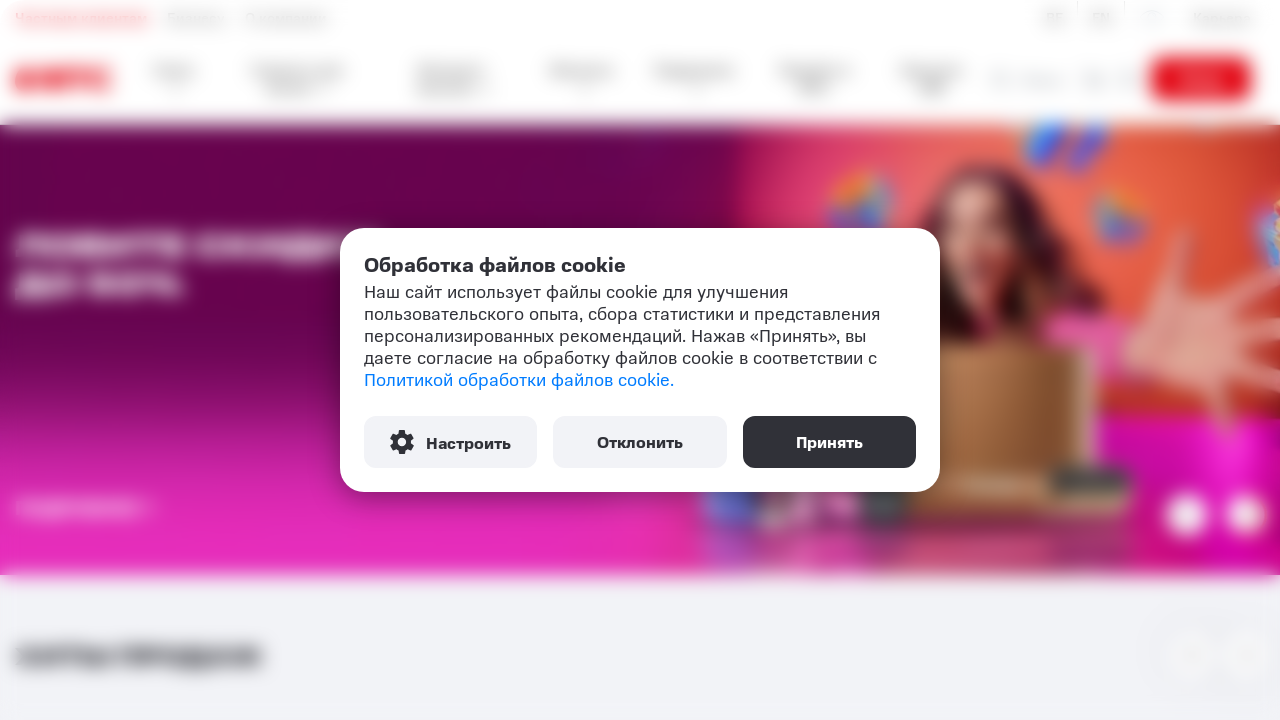

Verified connection email placeholder is 'E-mail для отправки чека'
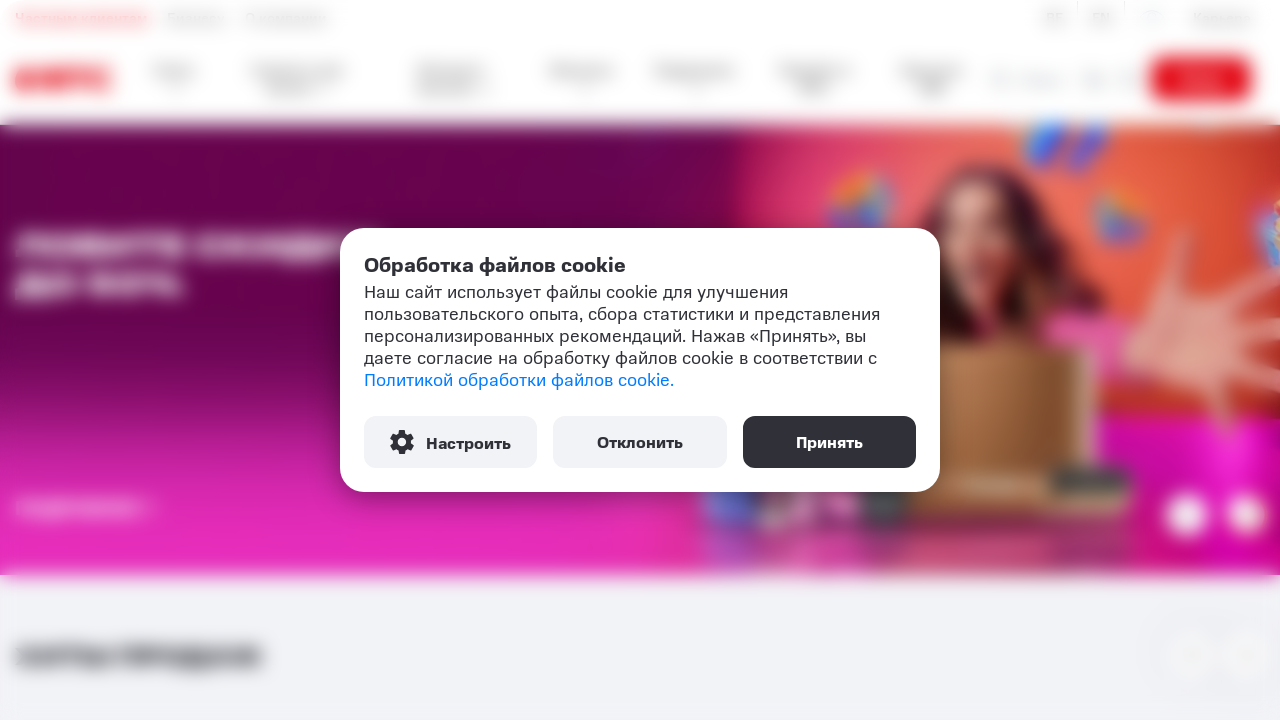

Retrieved placeholder text from internet phone field
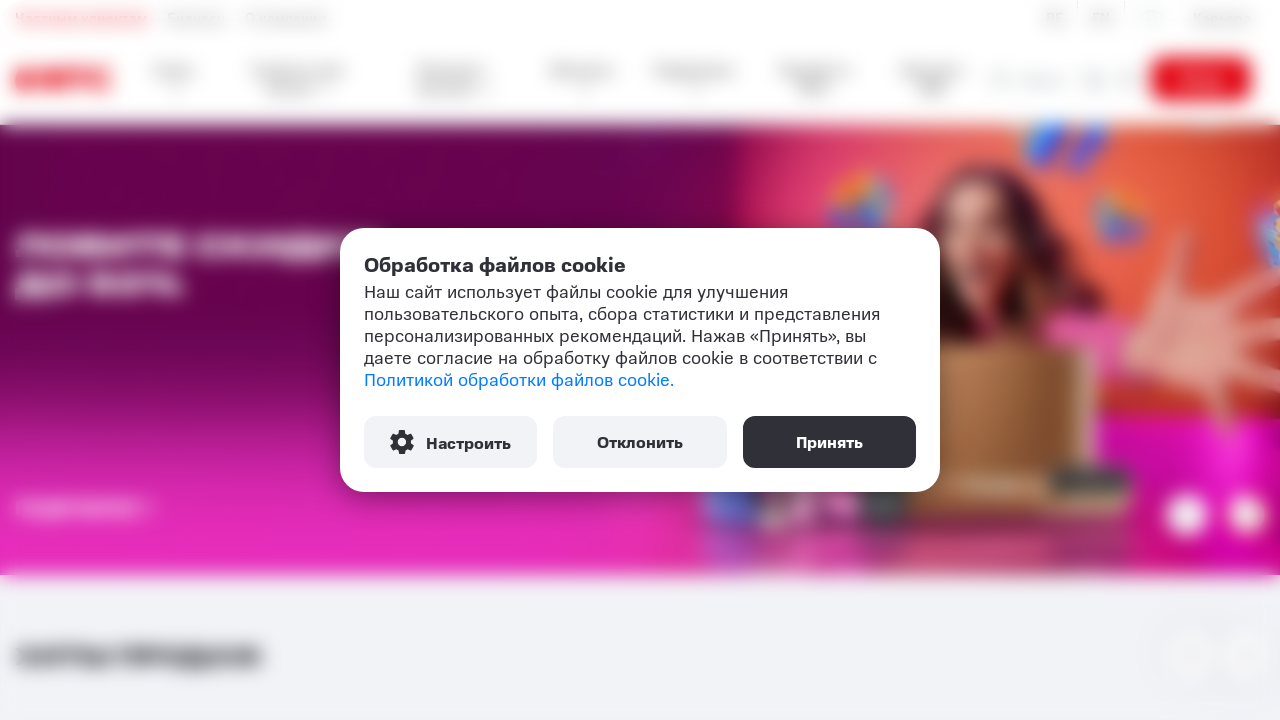

Verified internet phone placeholder is 'Номер абонента'
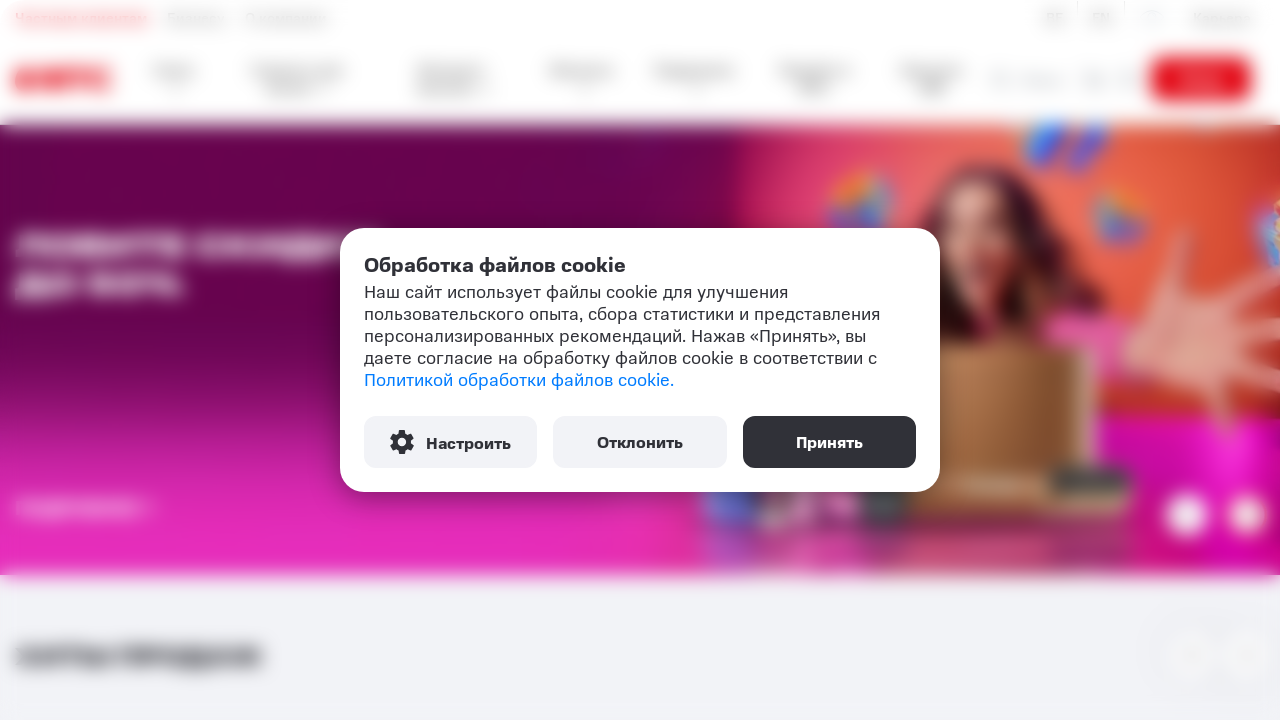

Retrieved placeholder text from internet sum field
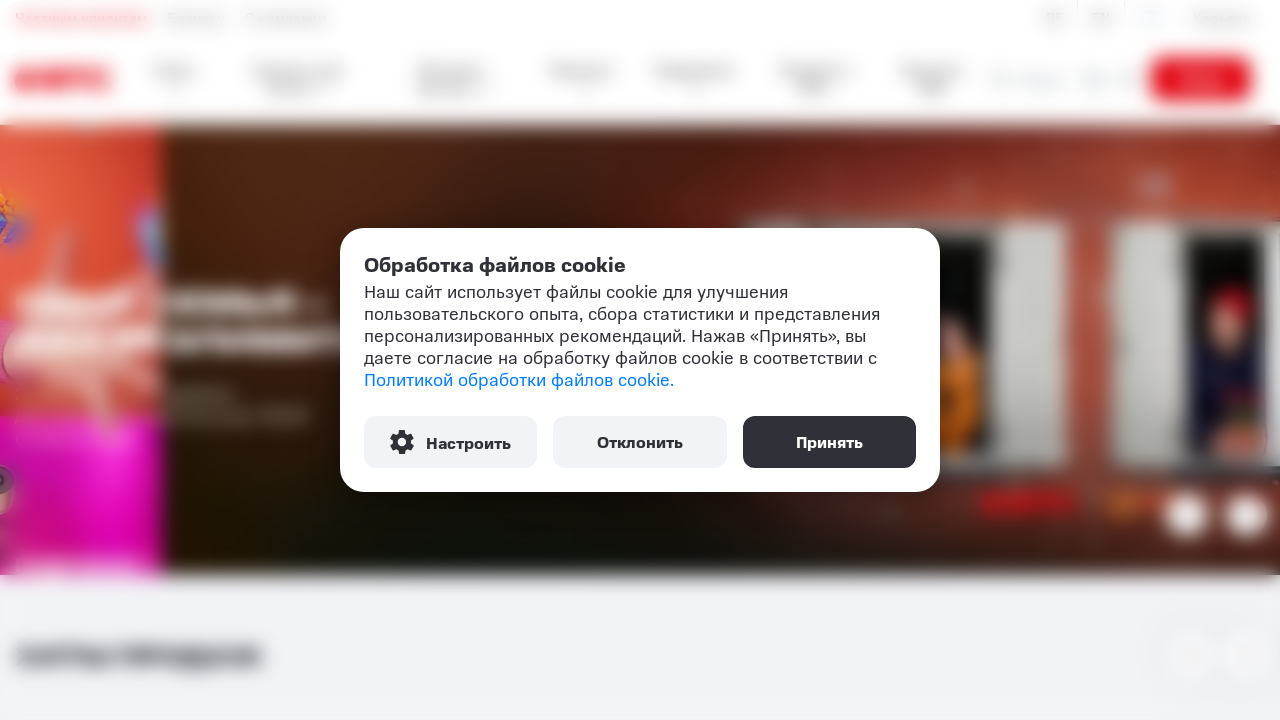

Verified internet sum placeholder is 'Сумма'
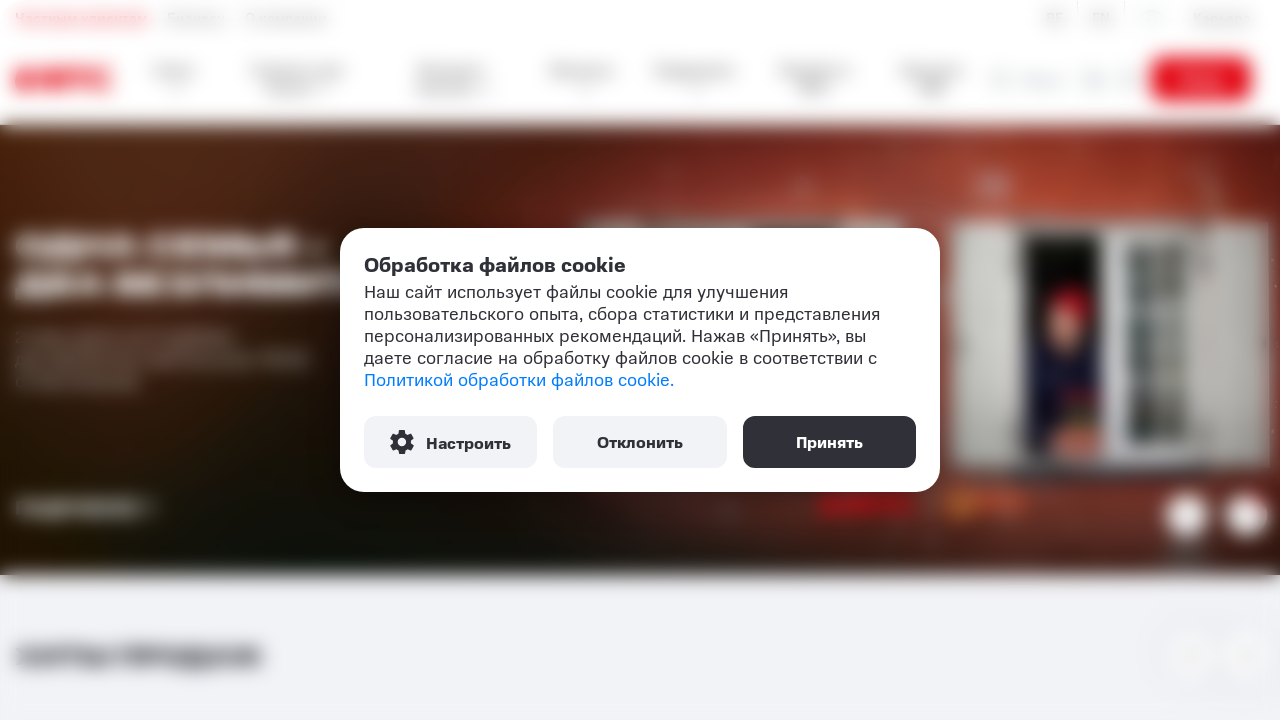

Retrieved placeholder text from internet email field
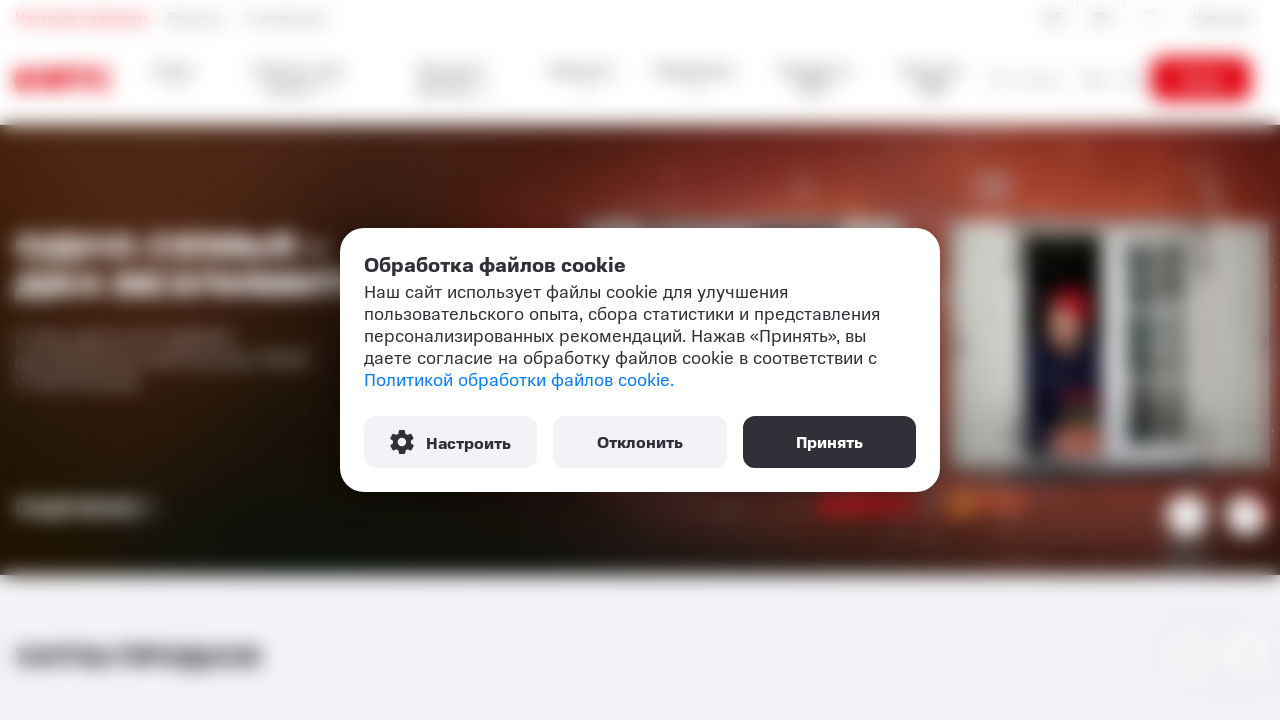

Verified internet email placeholder is 'E-mail для отправки чека'
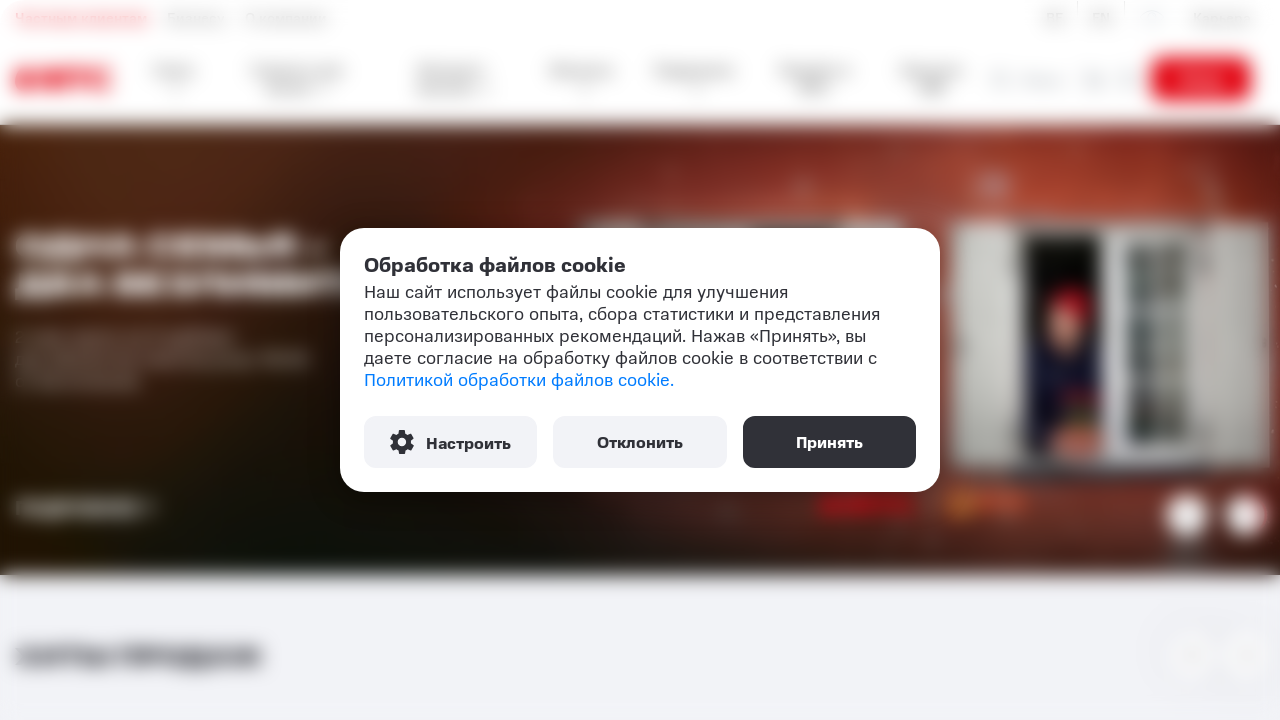

Retrieved placeholder text from instalment score field
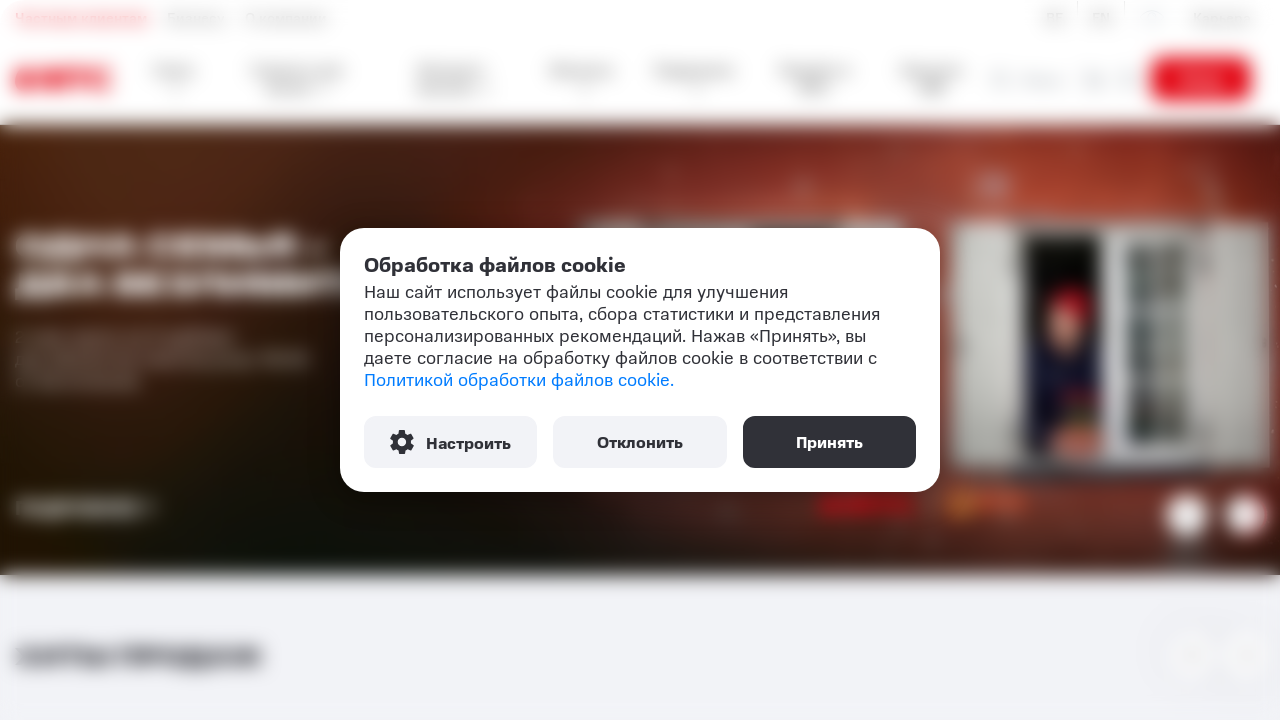

Verified instalment score placeholder is 'Номер счета на 44'
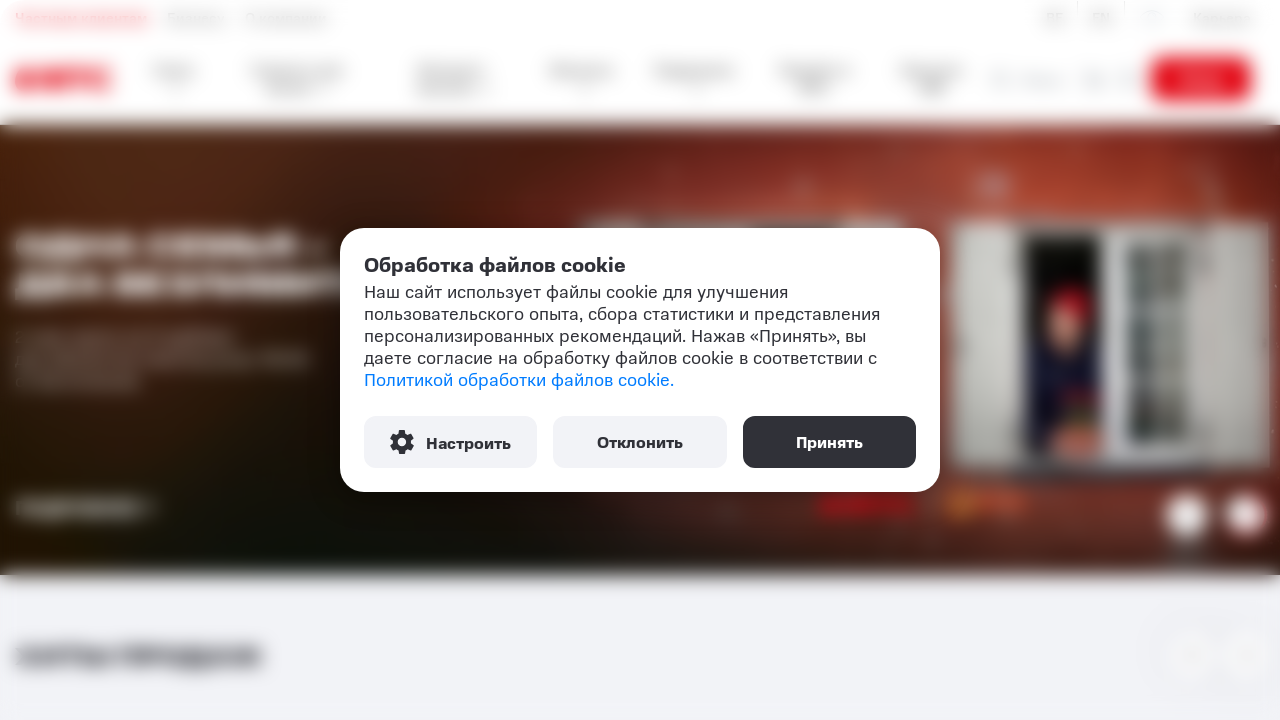

Retrieved placeholder text from instalment sum field
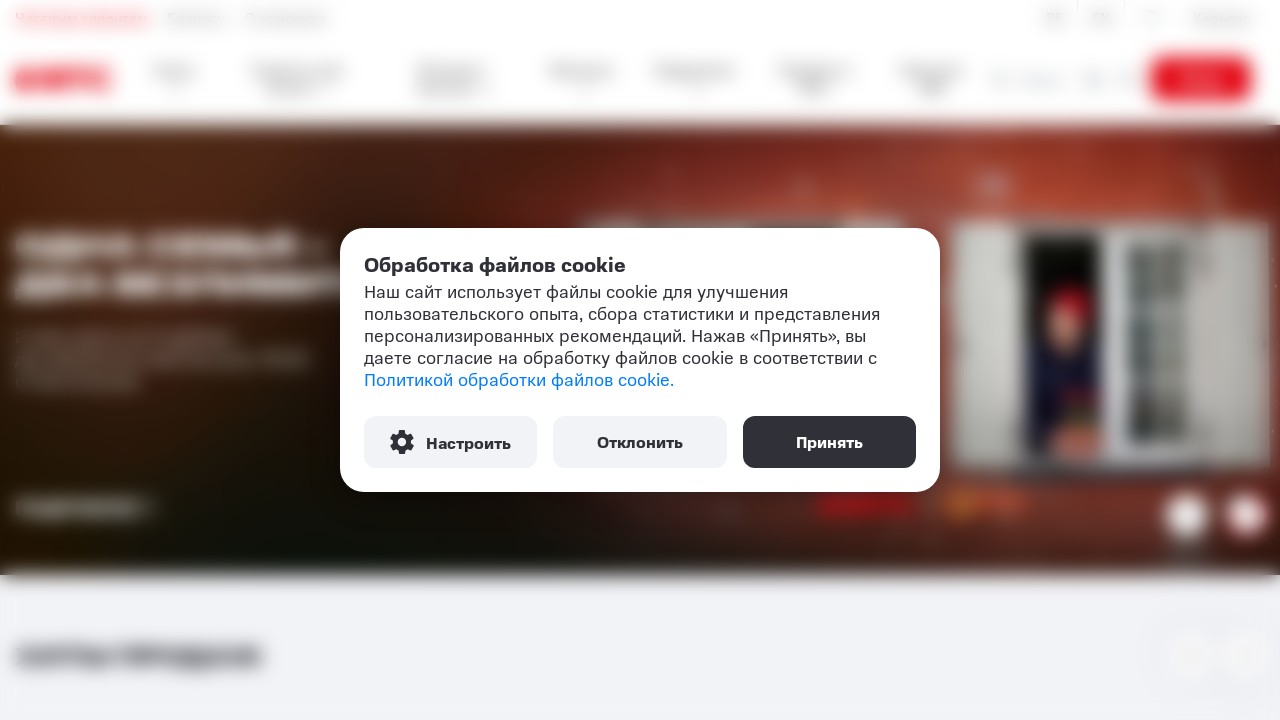

Verified instalment sum placeholder is 'Сумма'
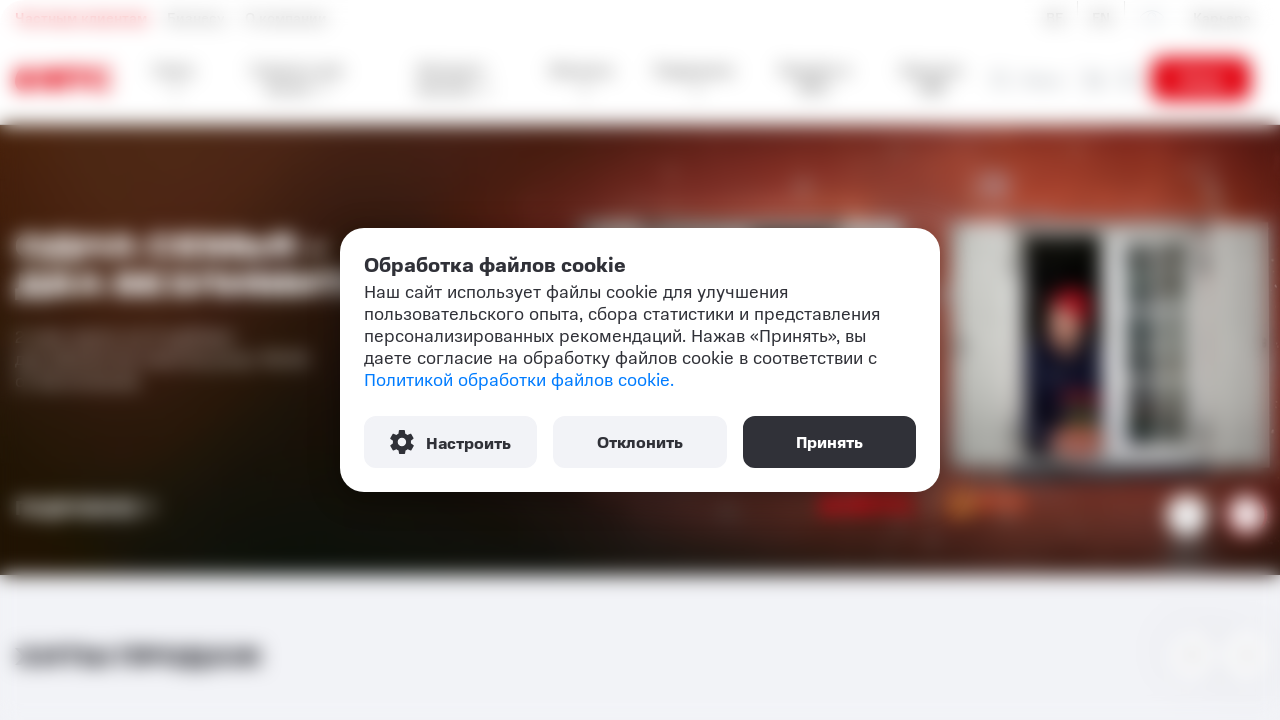

Retrieved placeholder text from instalment email field
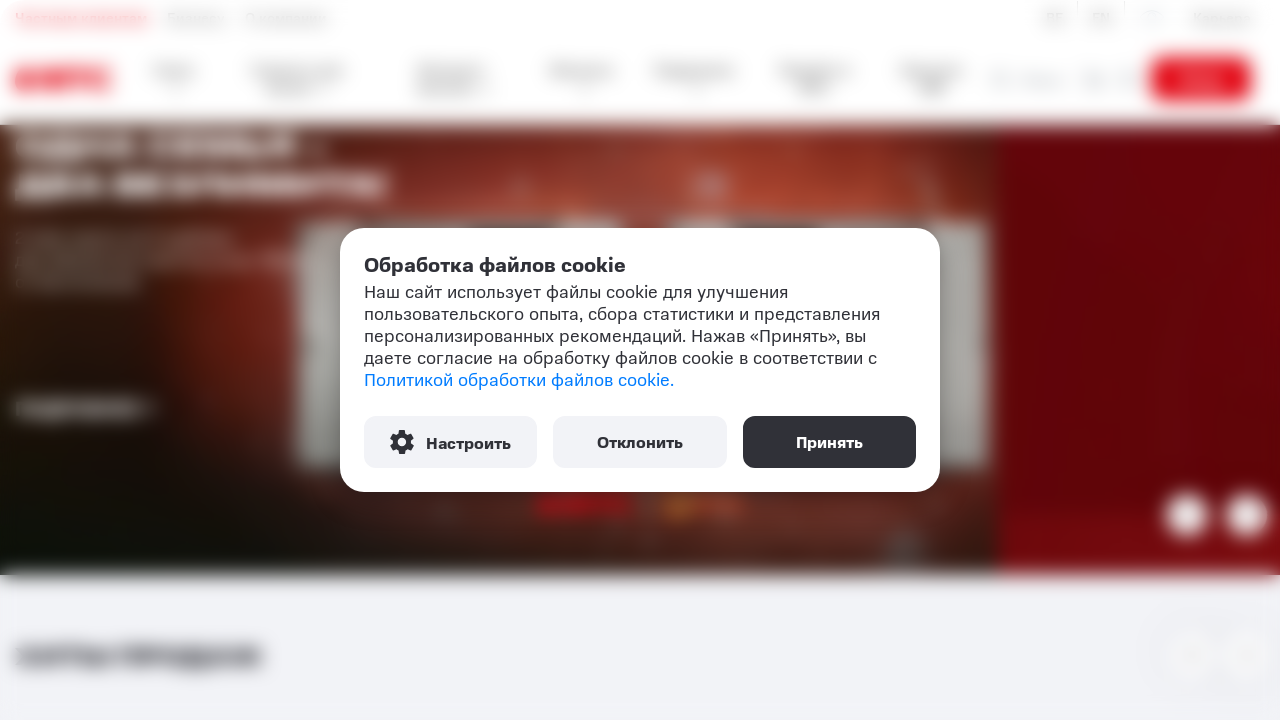

Verified instalment email placeholder is 'E-mail для отправки чека'
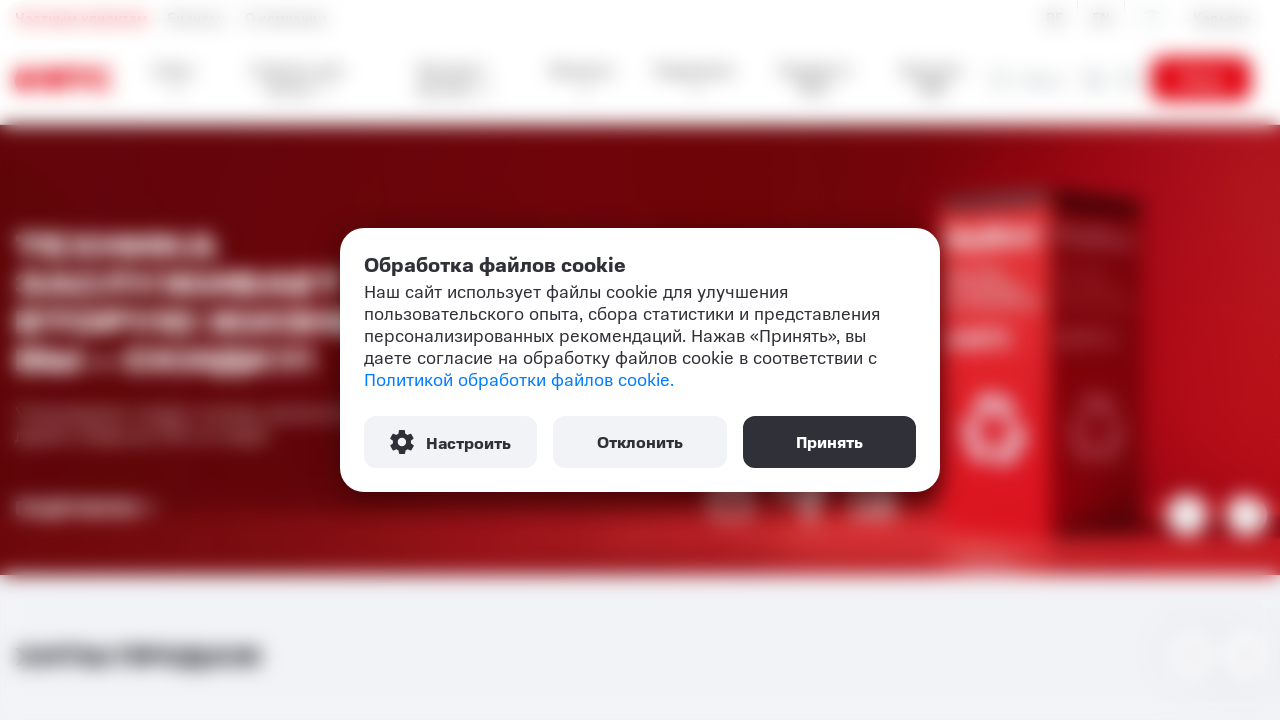

Retrieved placeholder text from arrears score field
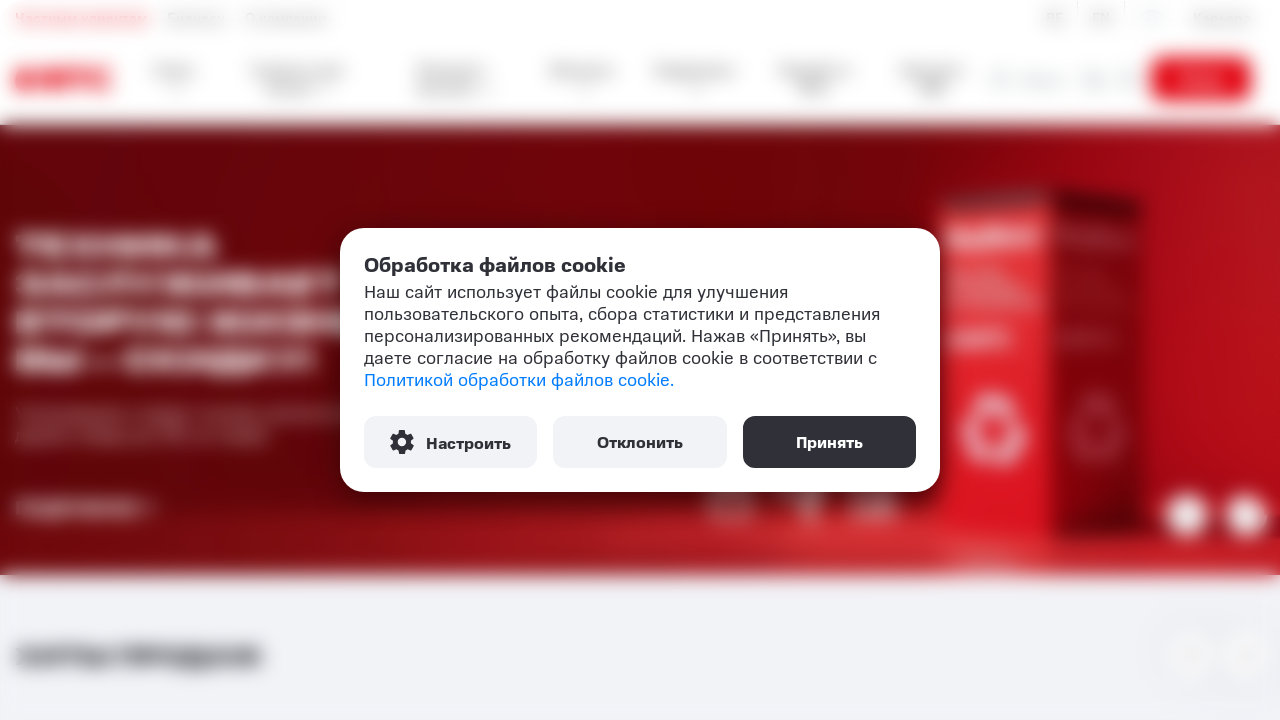

Verified arrears score placeholder is 'Номер счета на 2073'
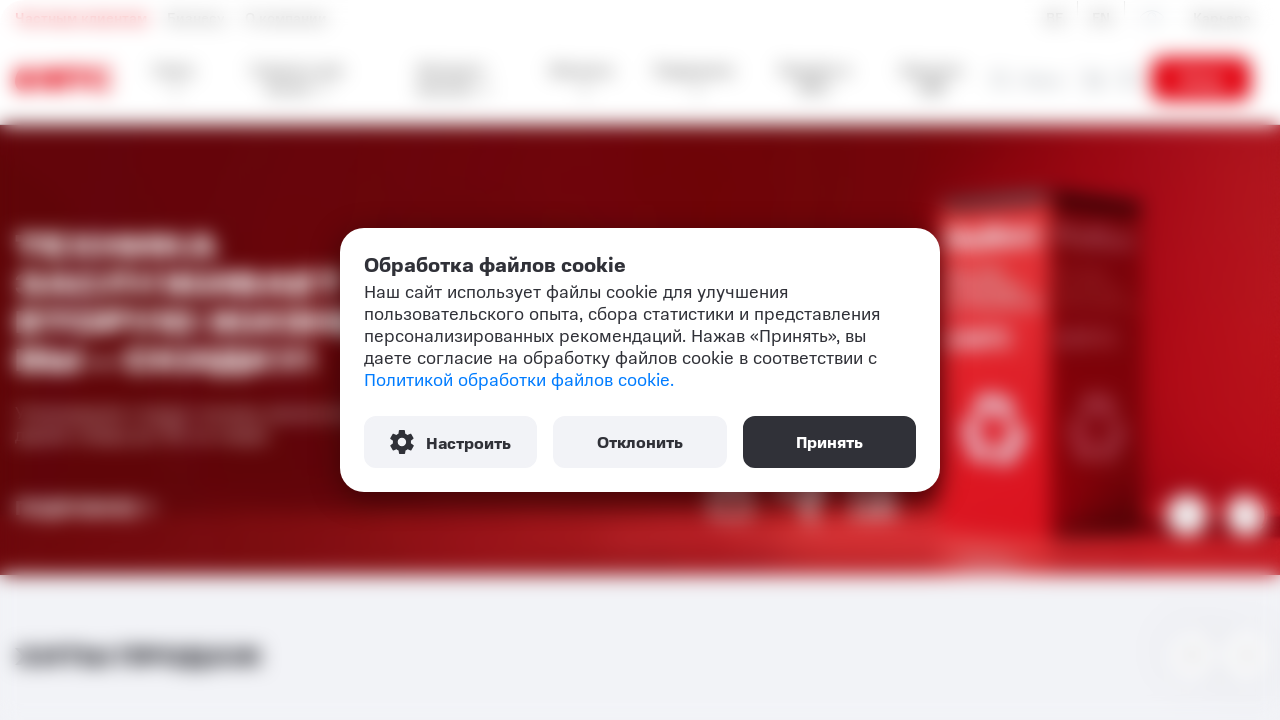

Retrieved placeholder text from arrears sum field
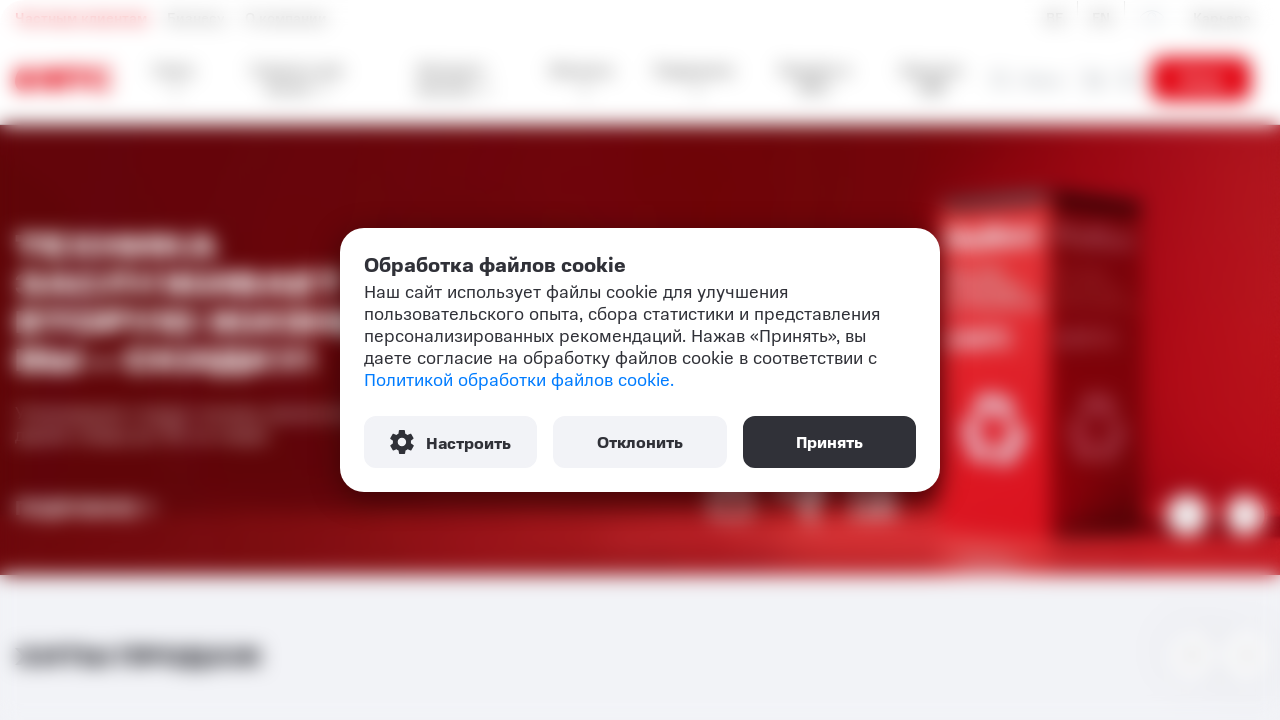

Verified arrears sum placeholder is 'Сумма'
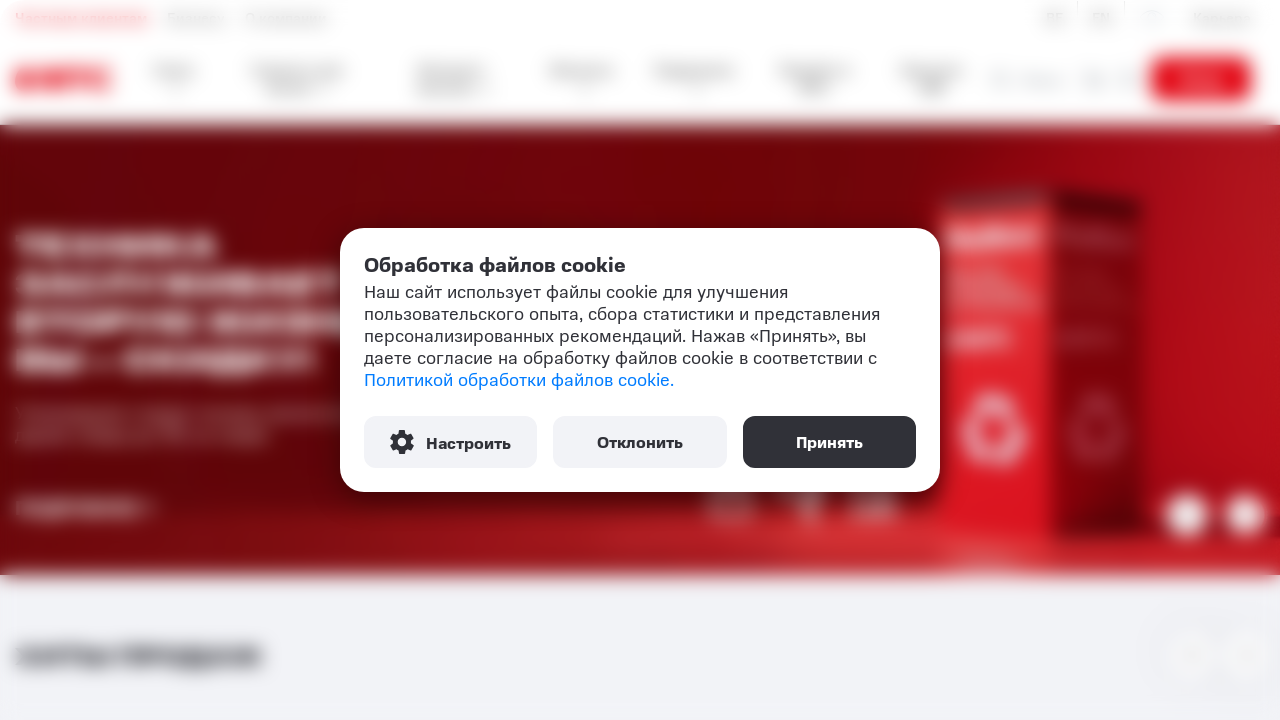

Retrieved placeholder text from arrears email field
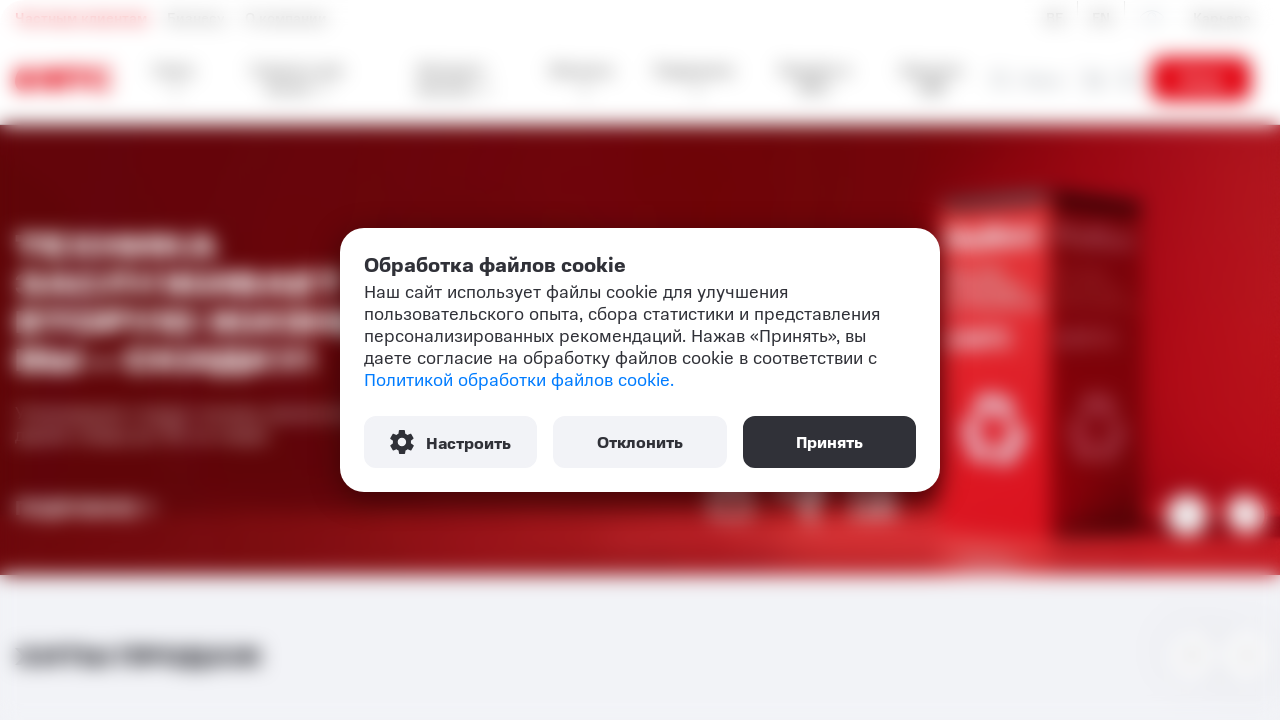

Verified arrears email placeholder is 'E-mail для отправки чека'
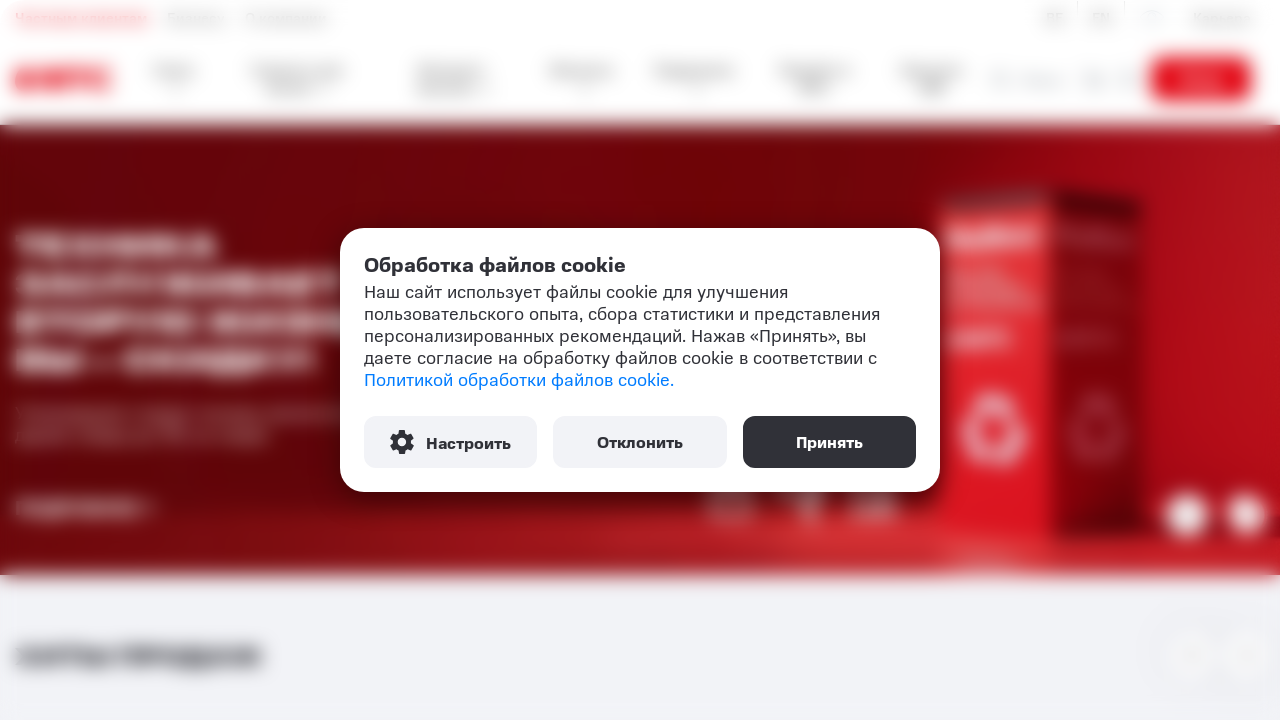

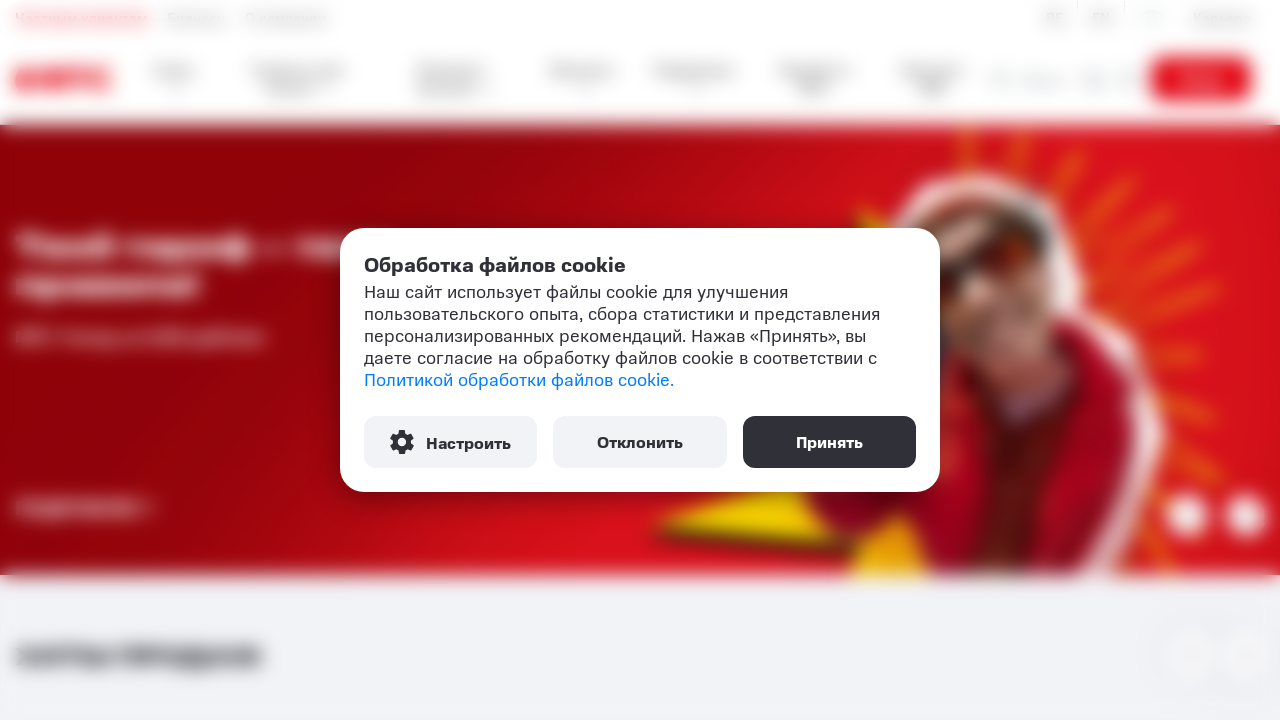